Tests various alert dialog interactions including simple alerts, confirmation dialogs, and prompt dialogs with text input on a practice page

Starting URL: https://www.leafground.com/alert.xhtml

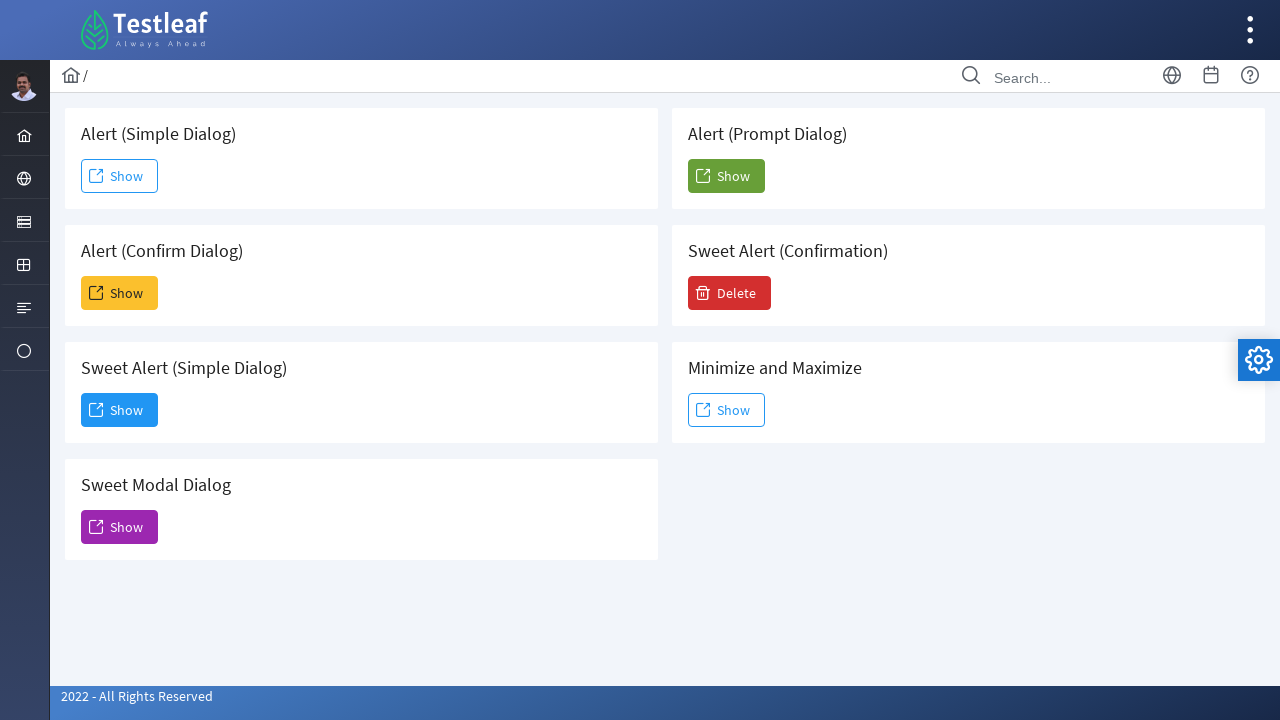

Clicked Show button to trigger simple alert at (120, 176) on xpath=(//span[text()='Show'])[1]
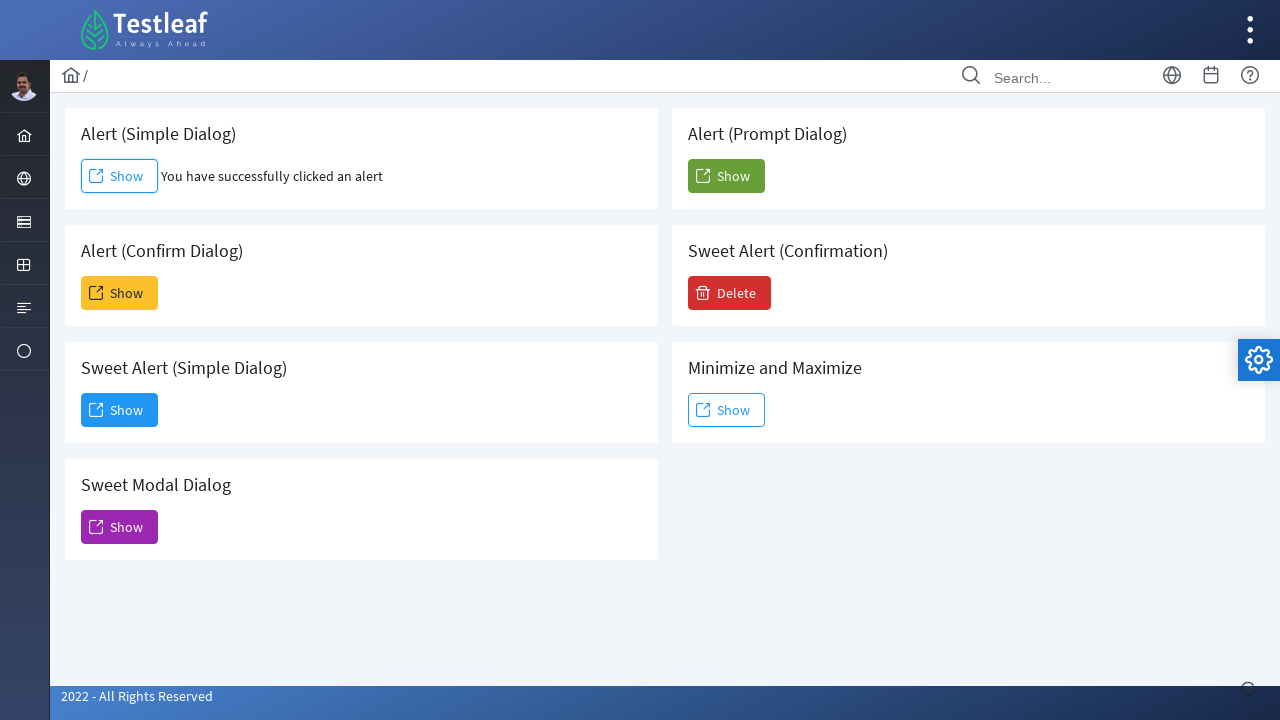

Accepted simple alert dialog
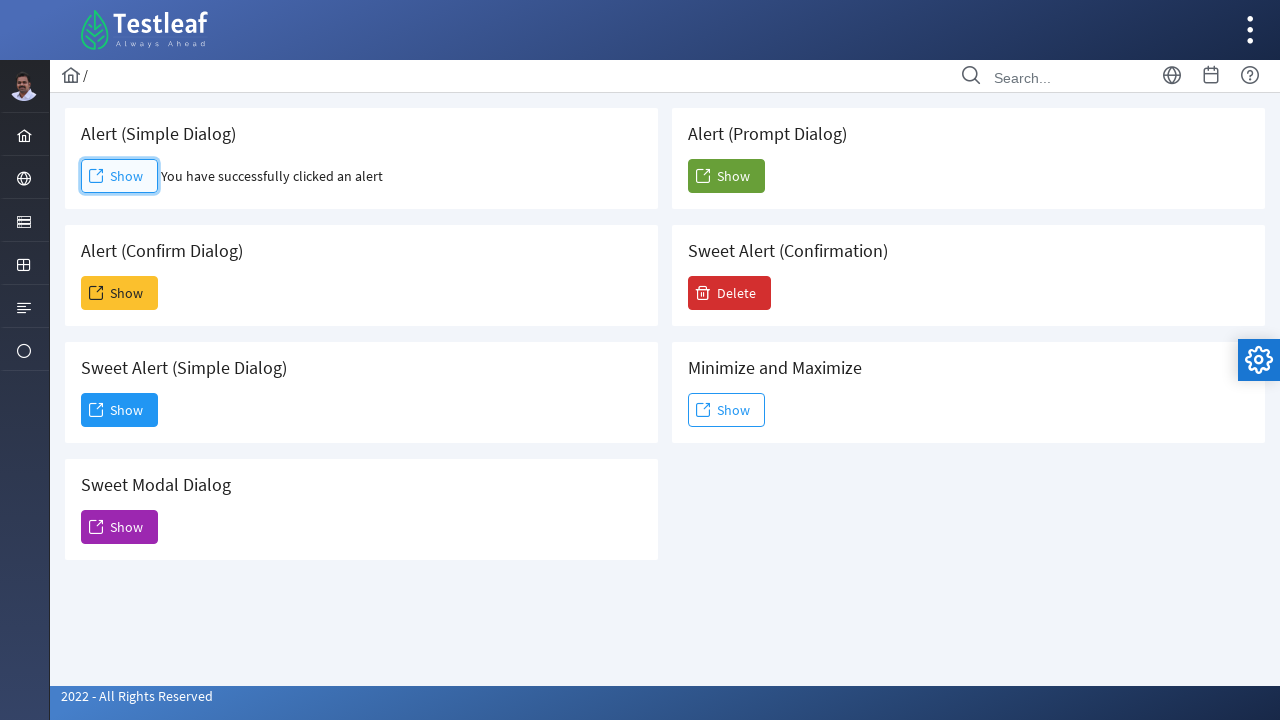

Verified simple alert result: You have successfully clicked an alert
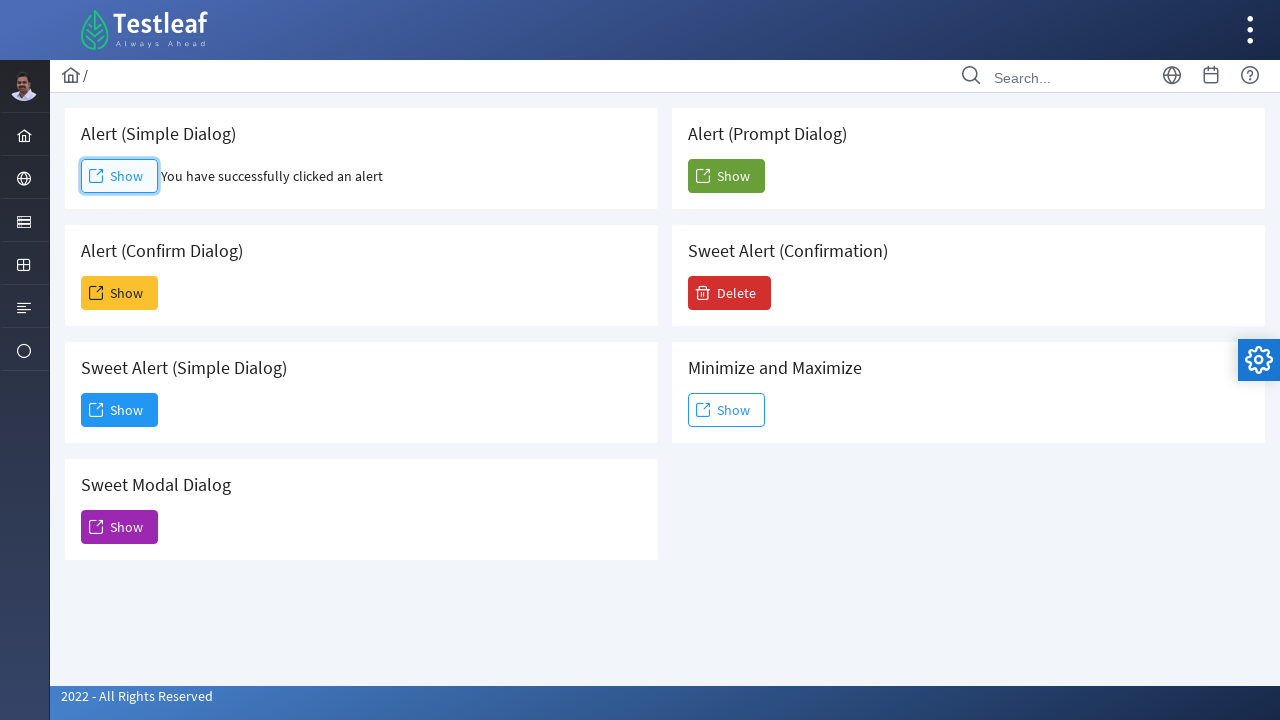

Clicked Show button to trigger confirmation dialog at (120, 293) on xpath=(//span[text()='Show'])[2]
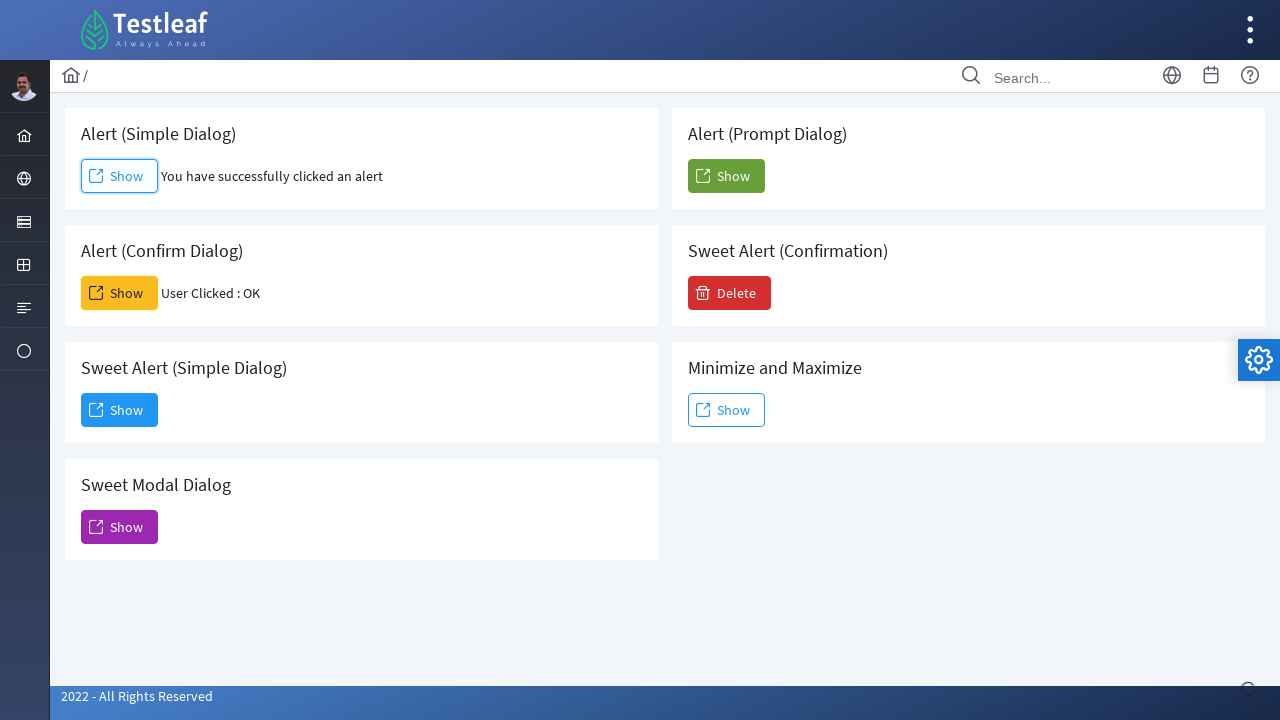

Dismissed confirmation dialog
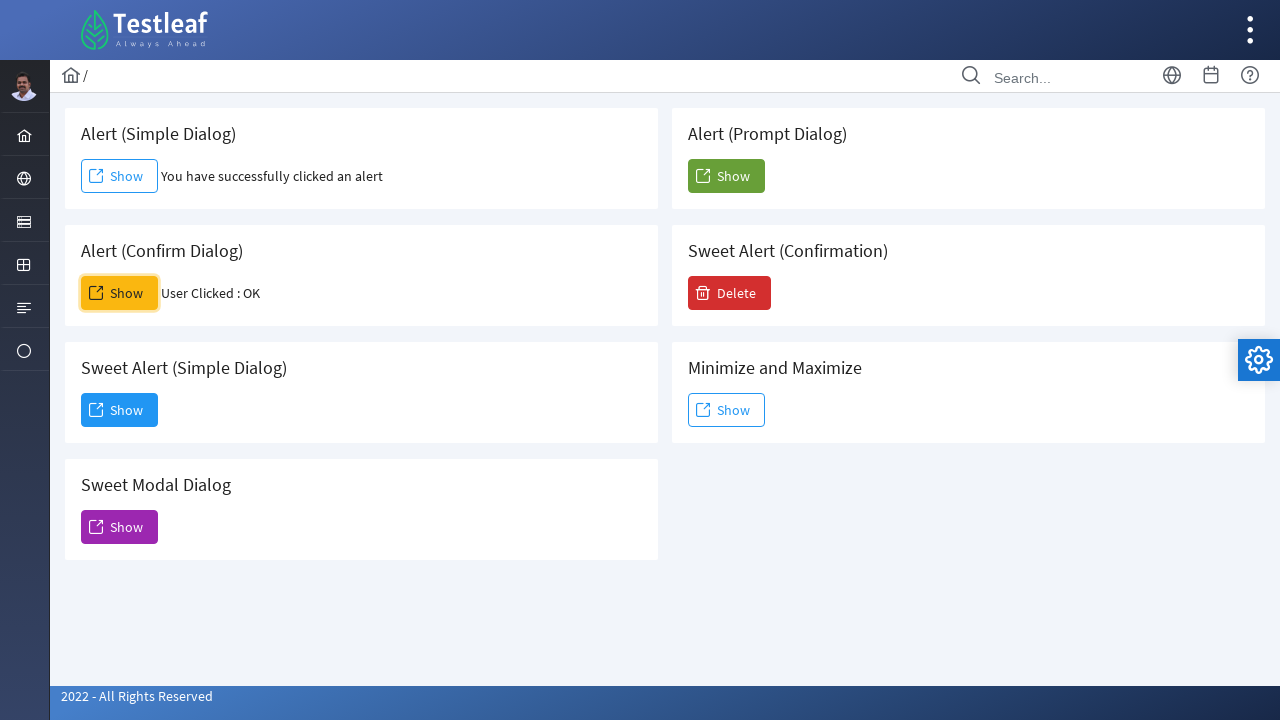

Verified confirmation dialog result: User Clicked : OK
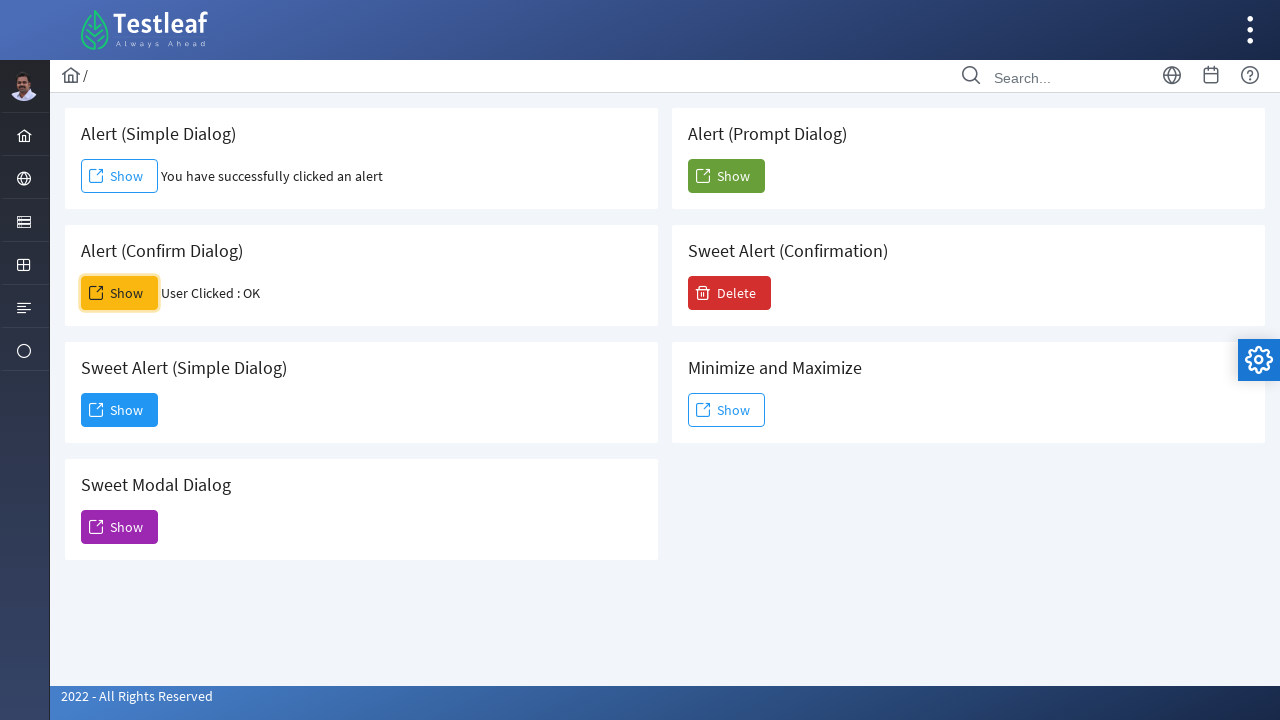

Clicked Show button to trigger prompt dialog at (726, 176) on xpath=(//span[text()='Show'])[5]
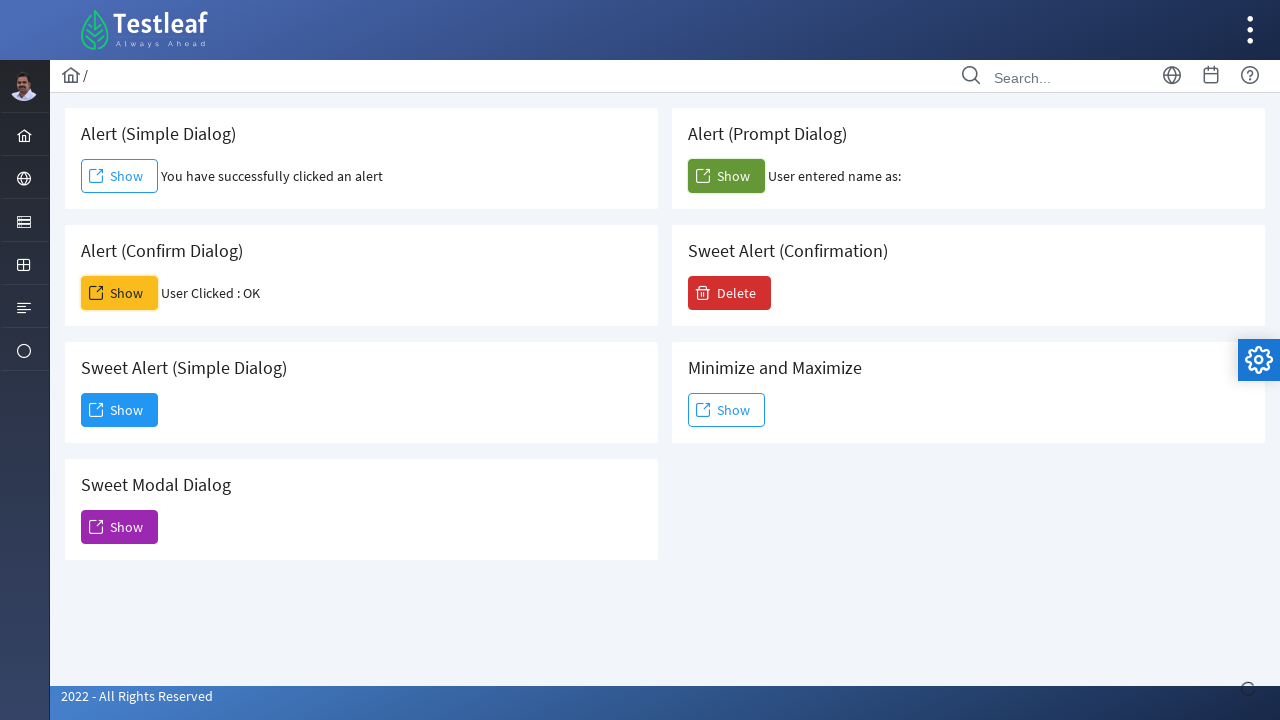

Accepted prompt dialog with text input 'Testleaf'
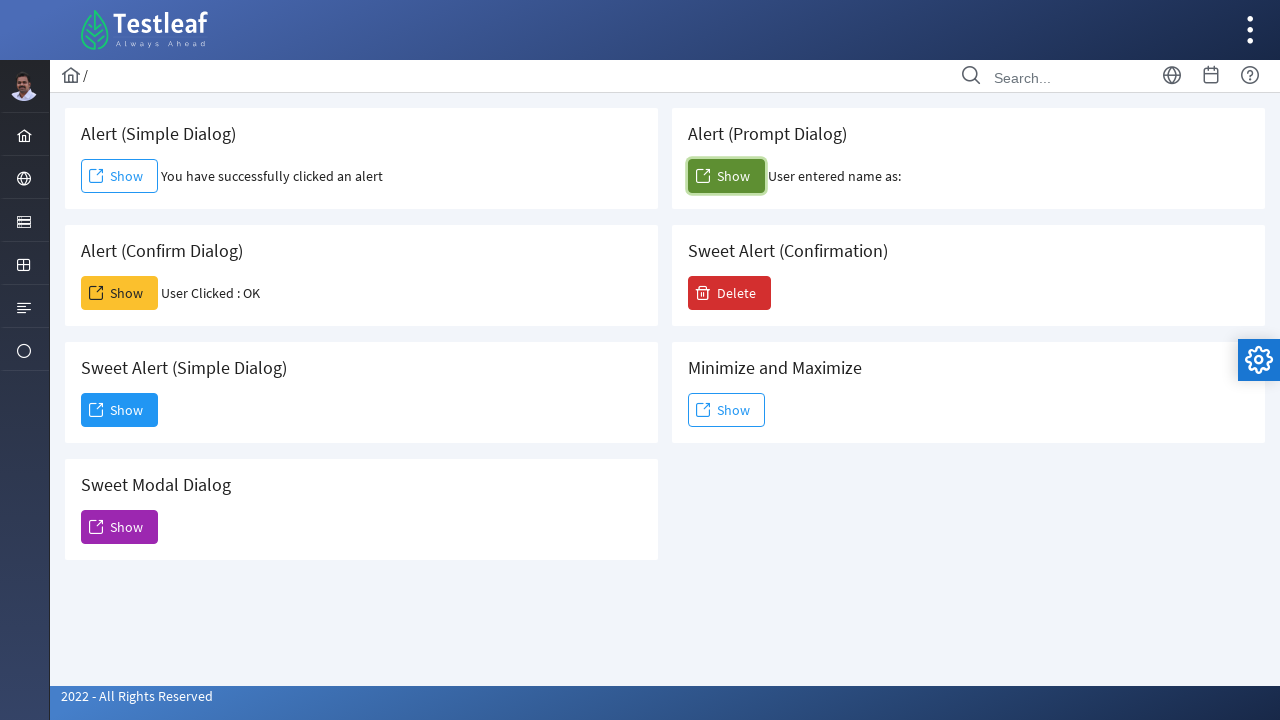

Verified prompt dialog result: User entered name as: 
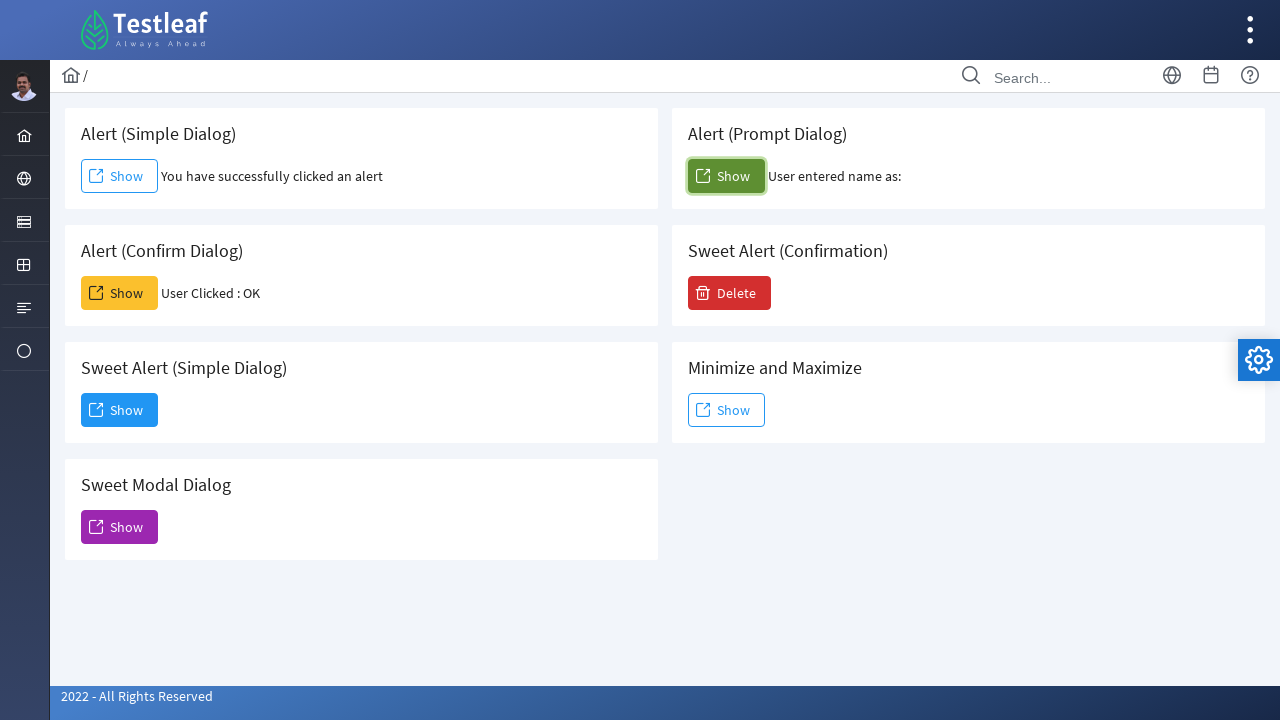

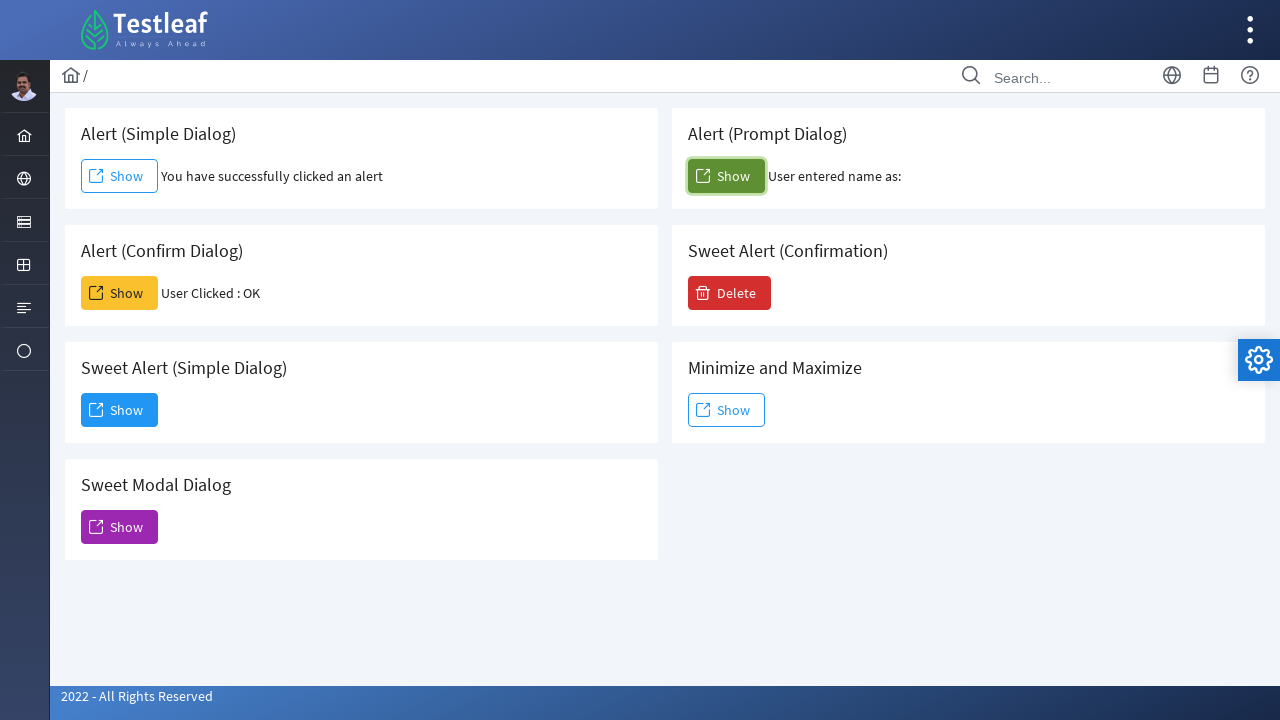